Tests form submission by filling first name, last name, job title fields, selecting a radio button for highest grade, and clicking the submit button on the Formy practice form.

Starting URL: http://formy-project.herokuapp.com/form

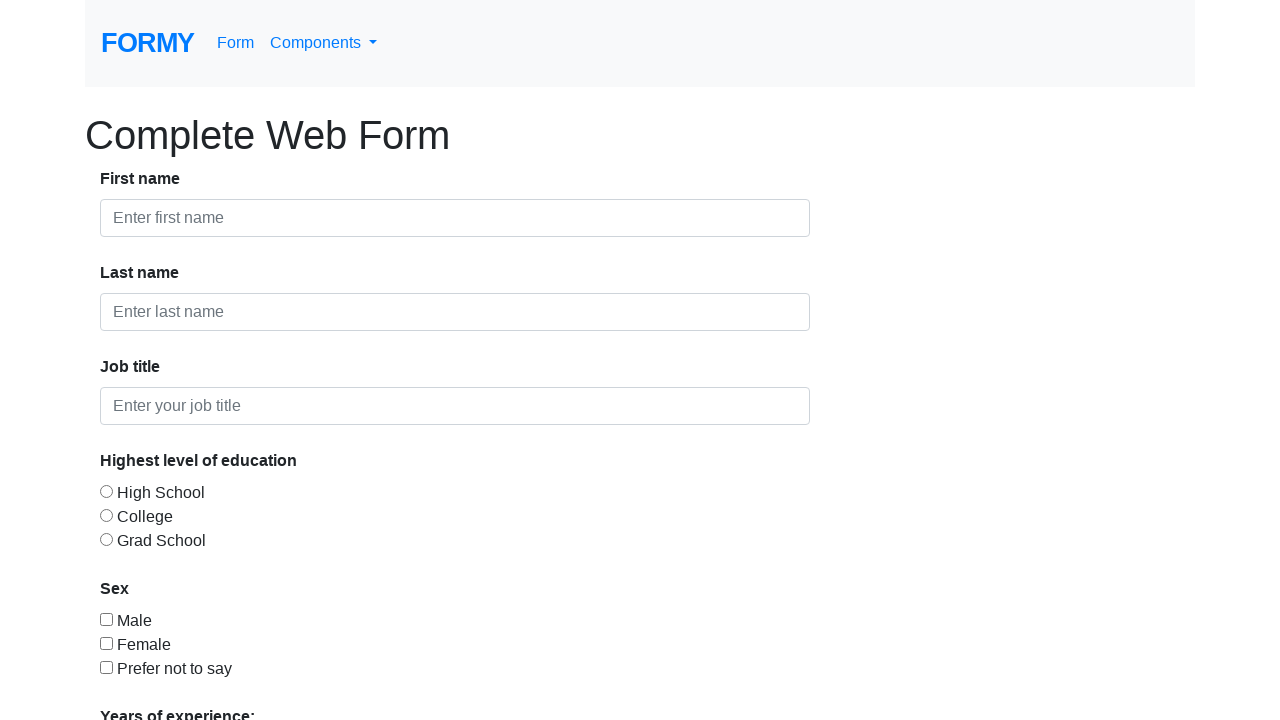

Filled first name field with 'Beemen' on #first-name
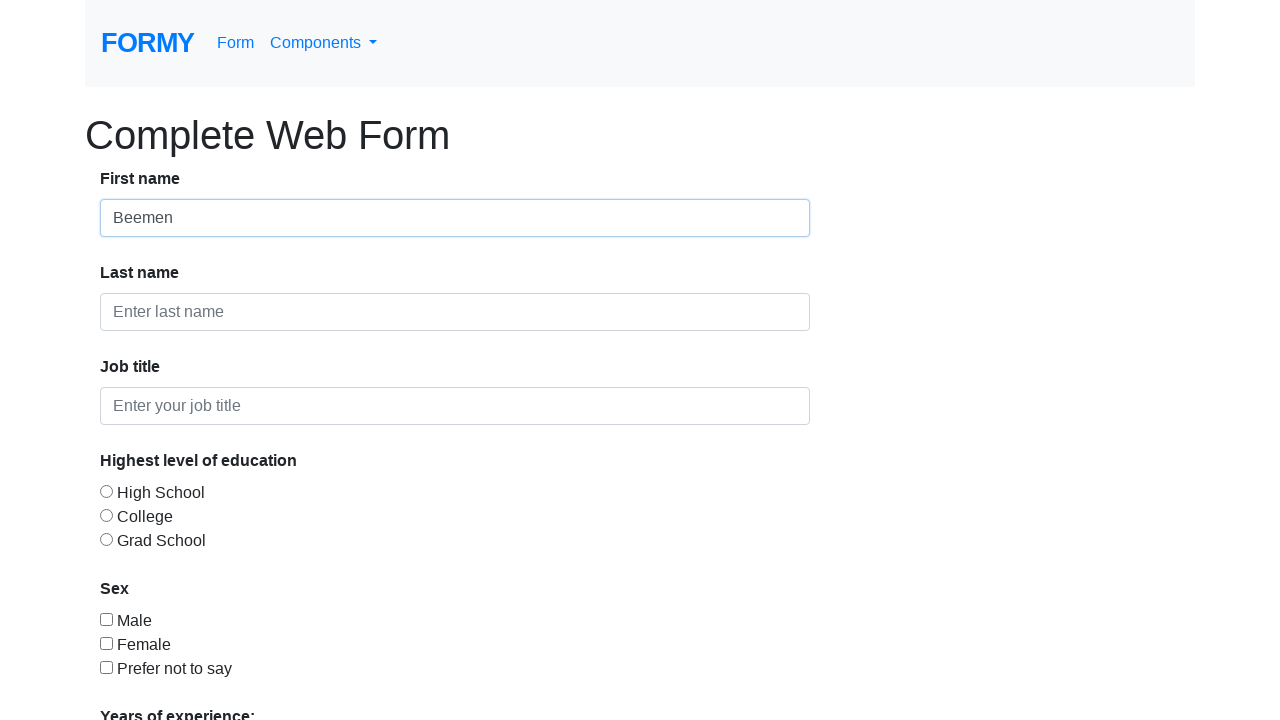

Filled last name field with 'Amir' on #last-name
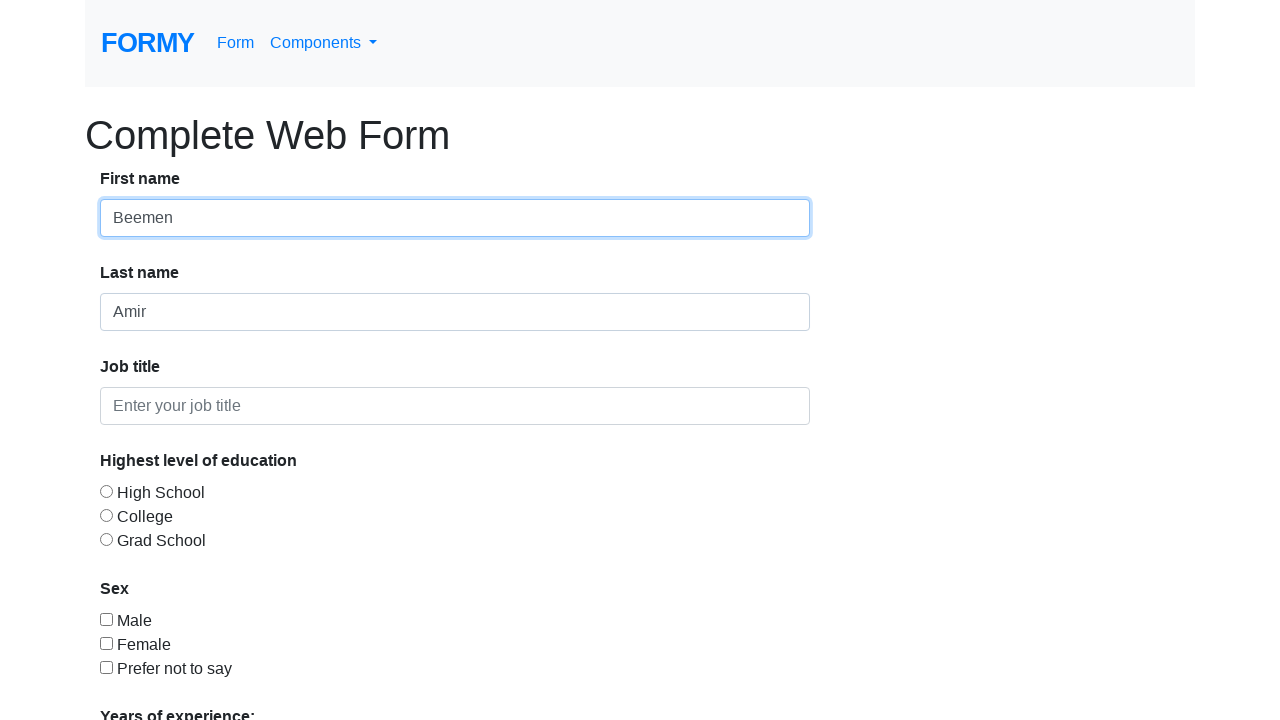

Filled job title field with 'Engineering Student' on #job-title
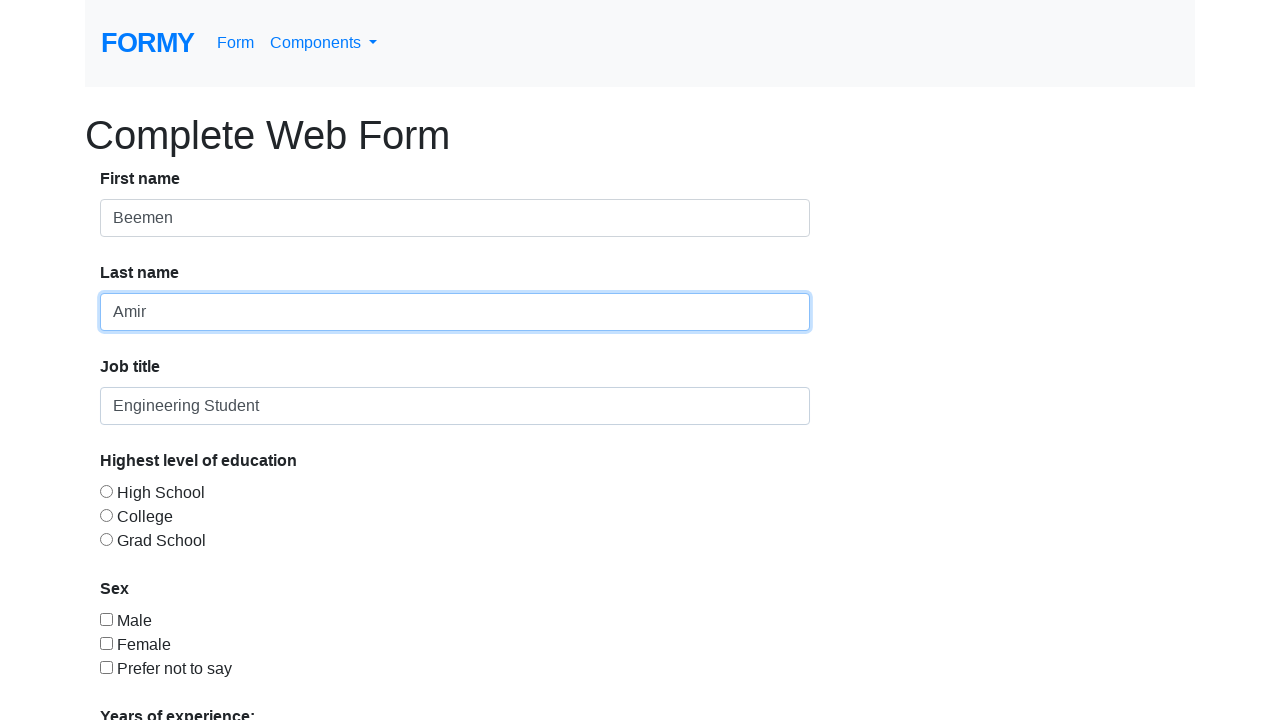

Selected highest grade radio button at (106, 491) on #radio-button-1
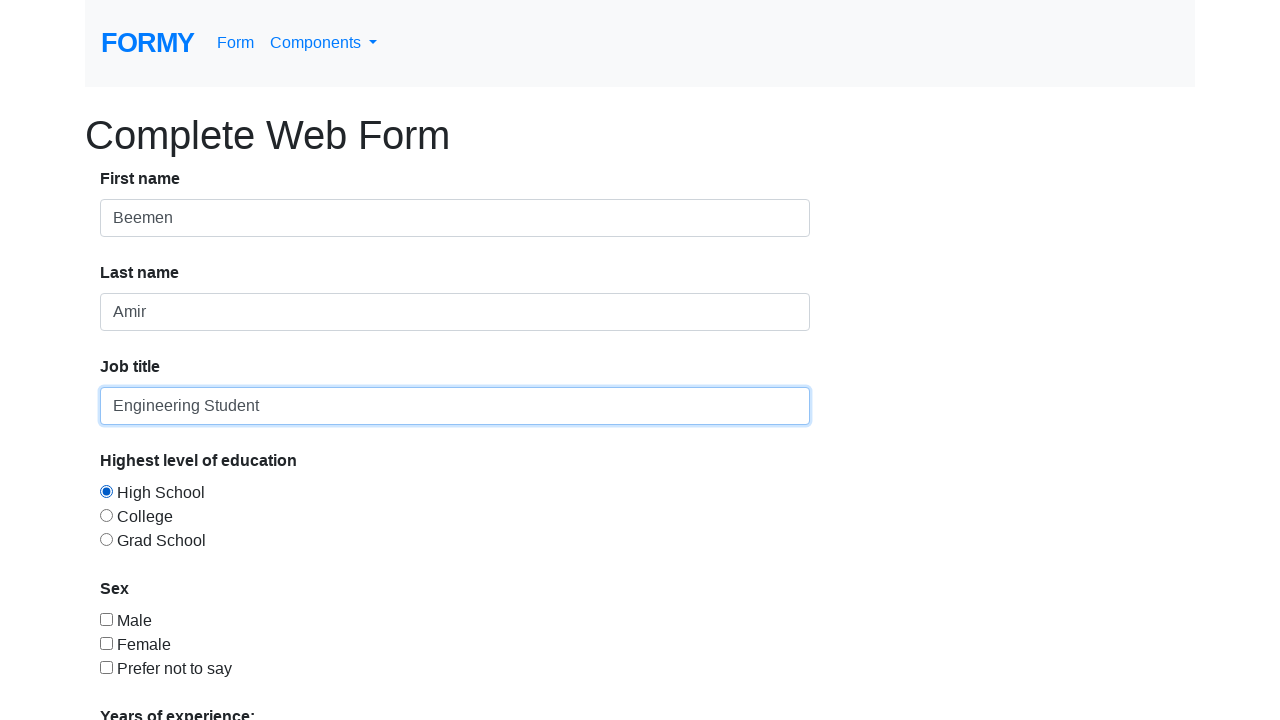

Clicked submit button to submit form at (148, 680) on .btn-primary
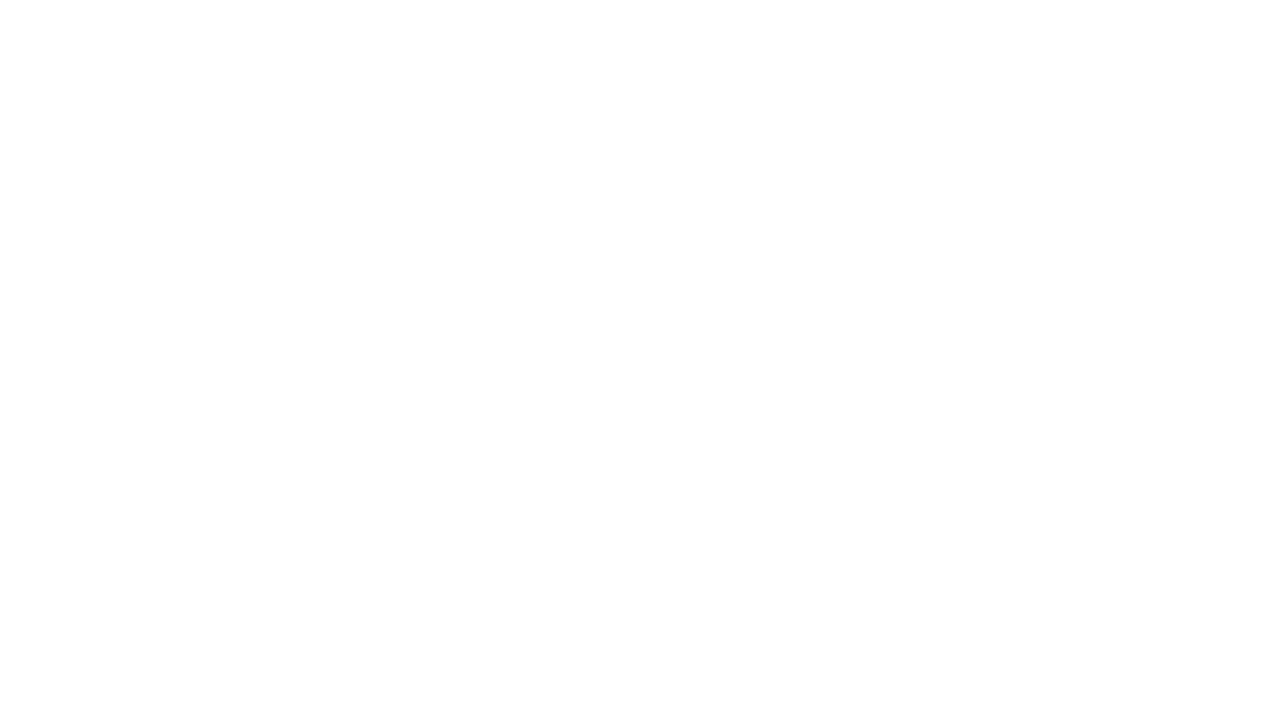

Form submission completed and page loaded
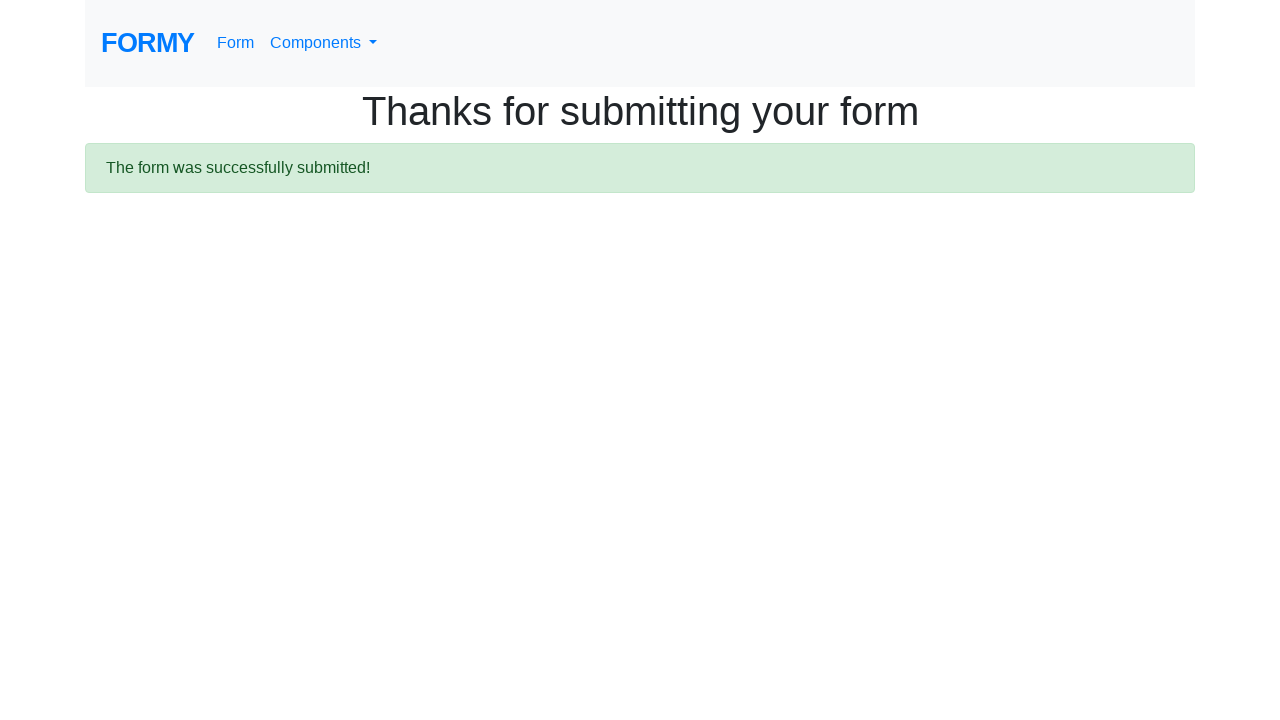

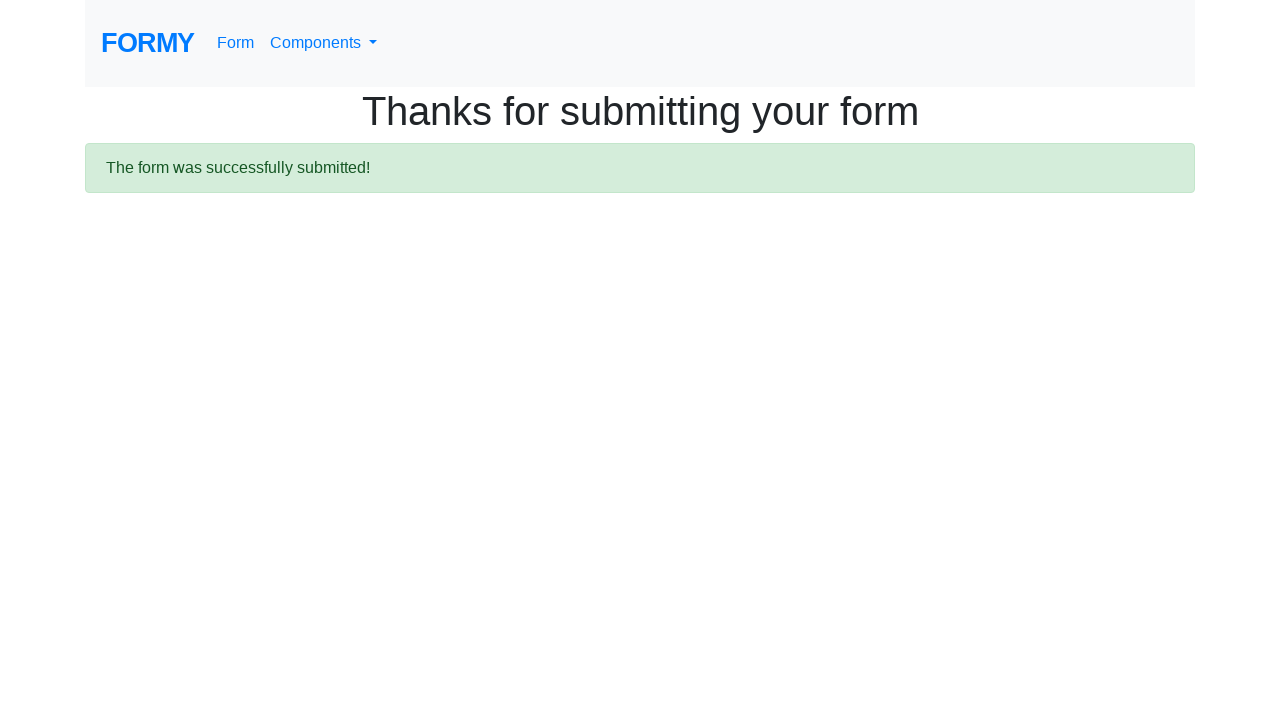